Tests element location and scrolling by navigating to the Selenium website, clicking Download, scrolling to the Ecosystem page link, and clicking it

Starting URL: https://www.selenium.dev/

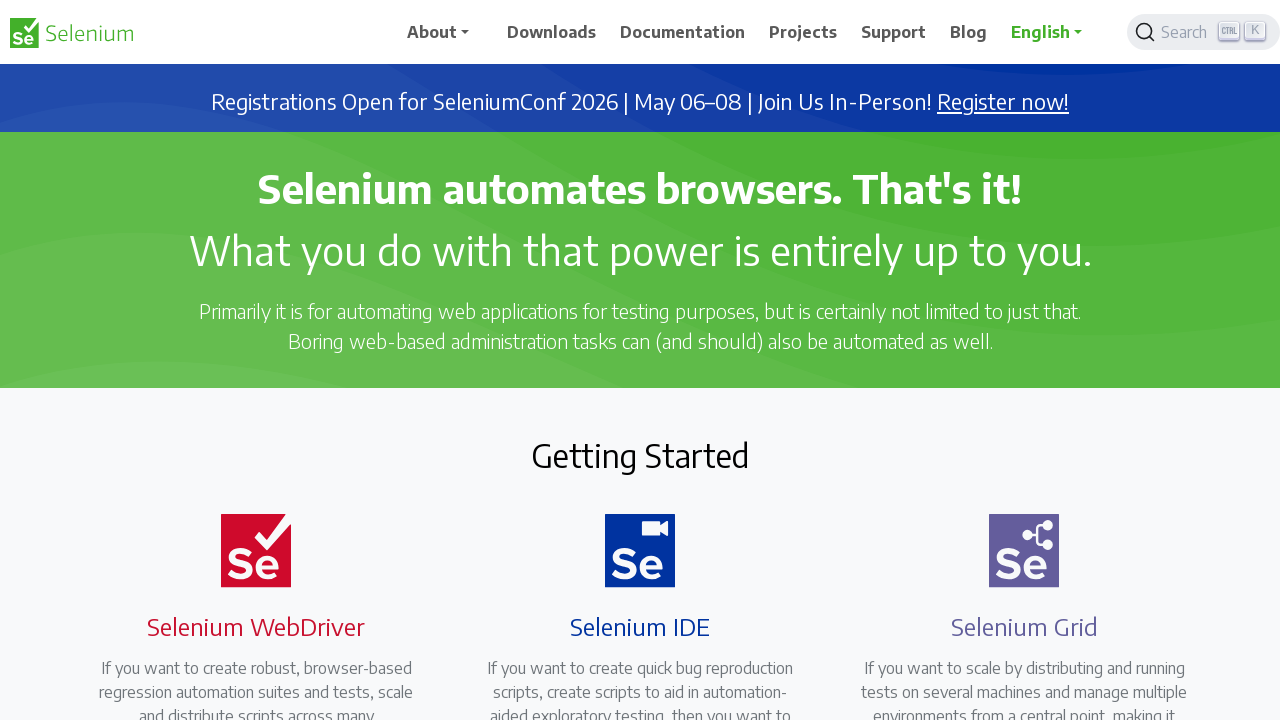

Navigated to Selenium website
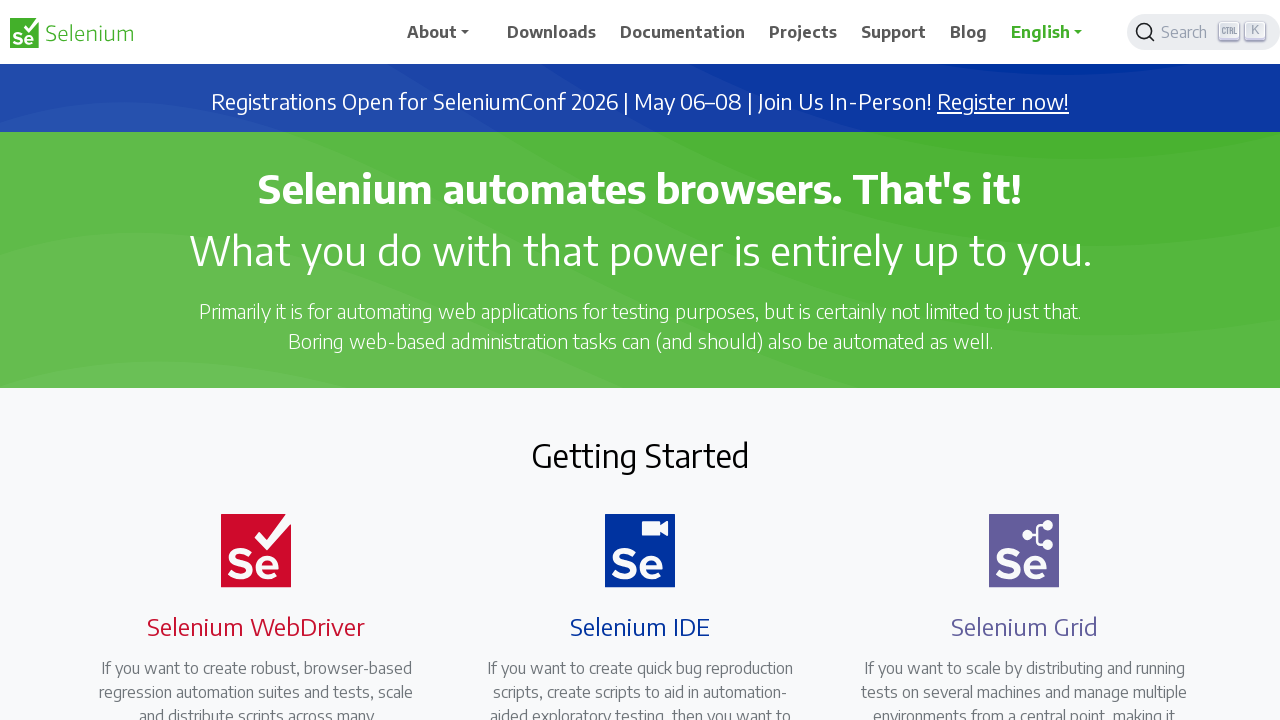

Clicked Download link at (552, 32) on text=Download
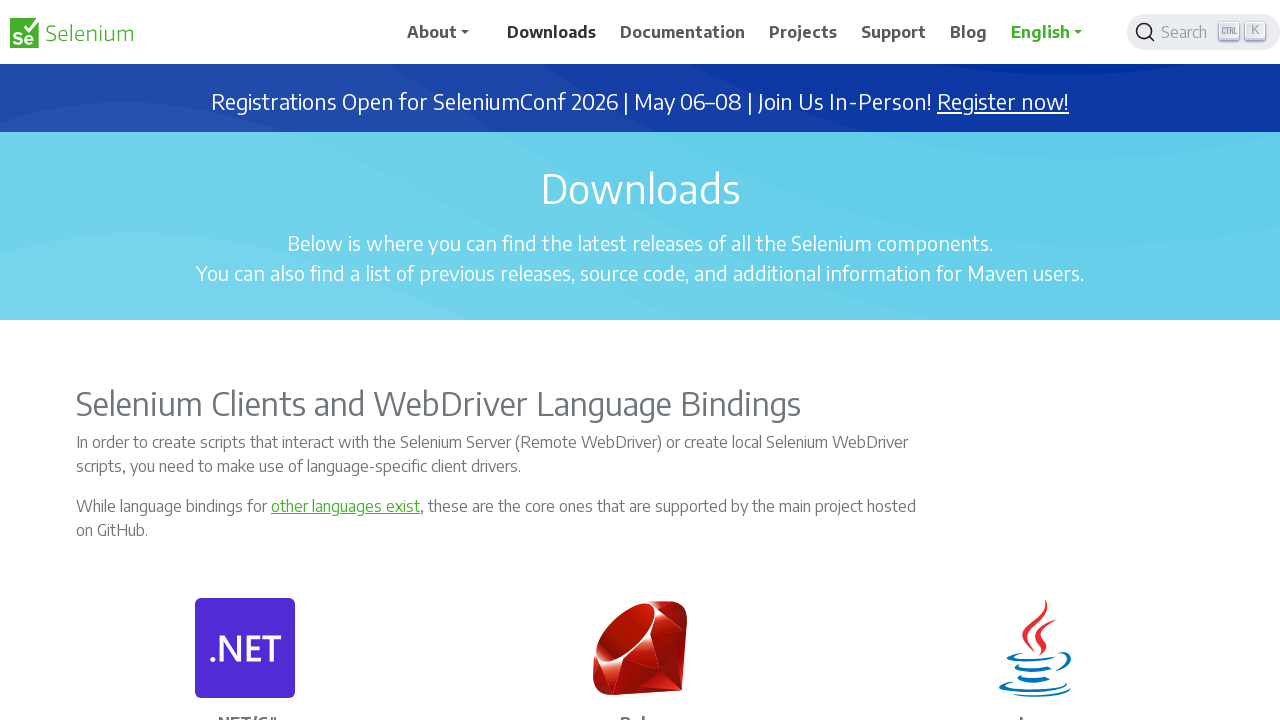

Scrolled to Ecosystem page link
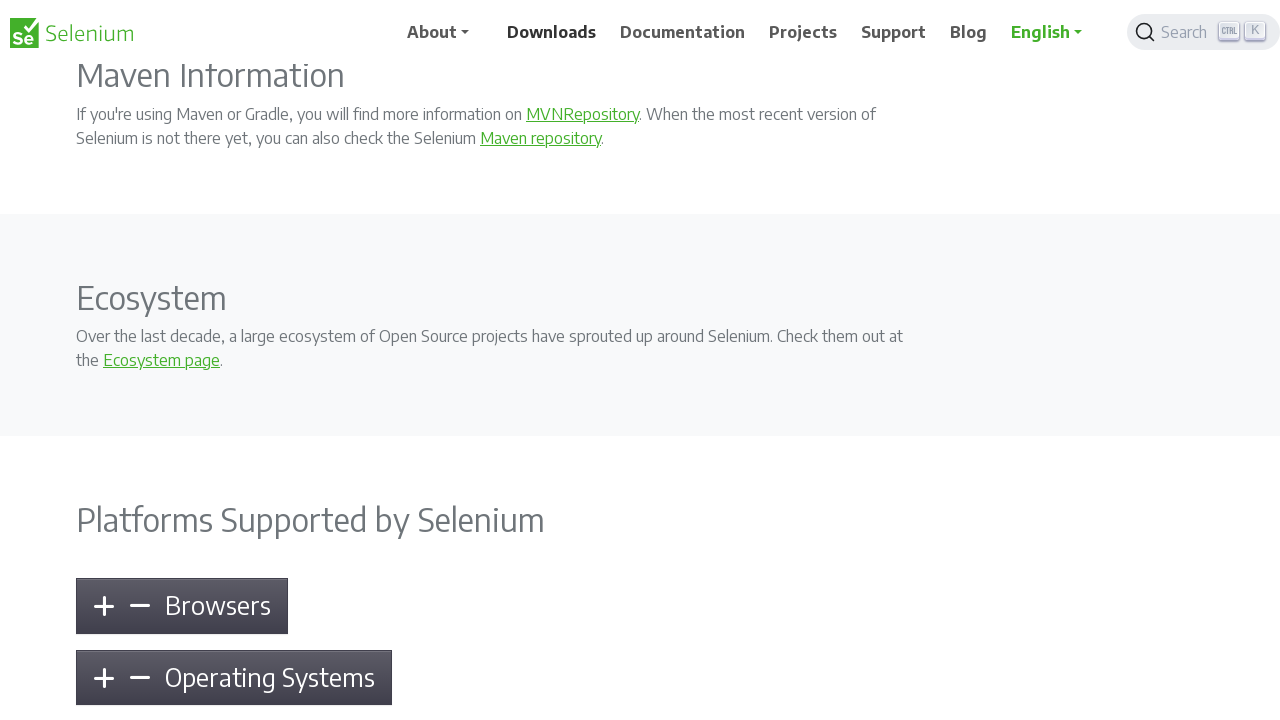

Clicked Ecosystem page link at (162, 360) on text=Ecosystem page
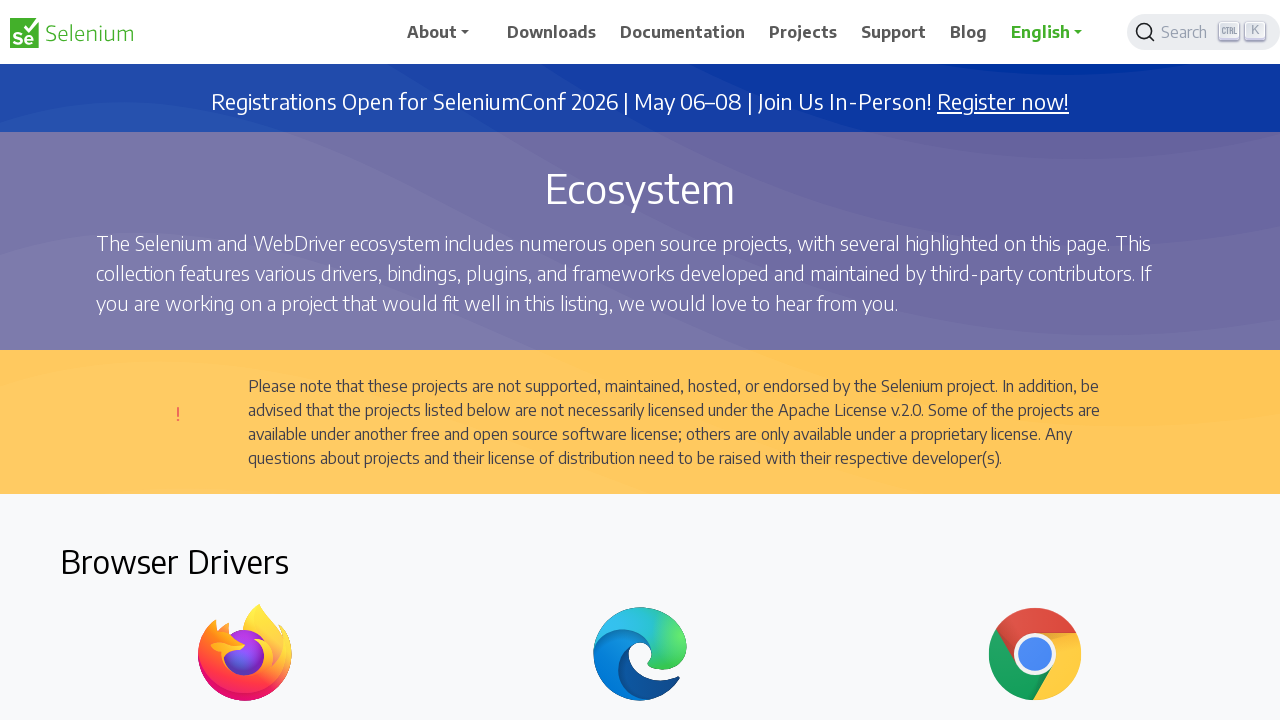

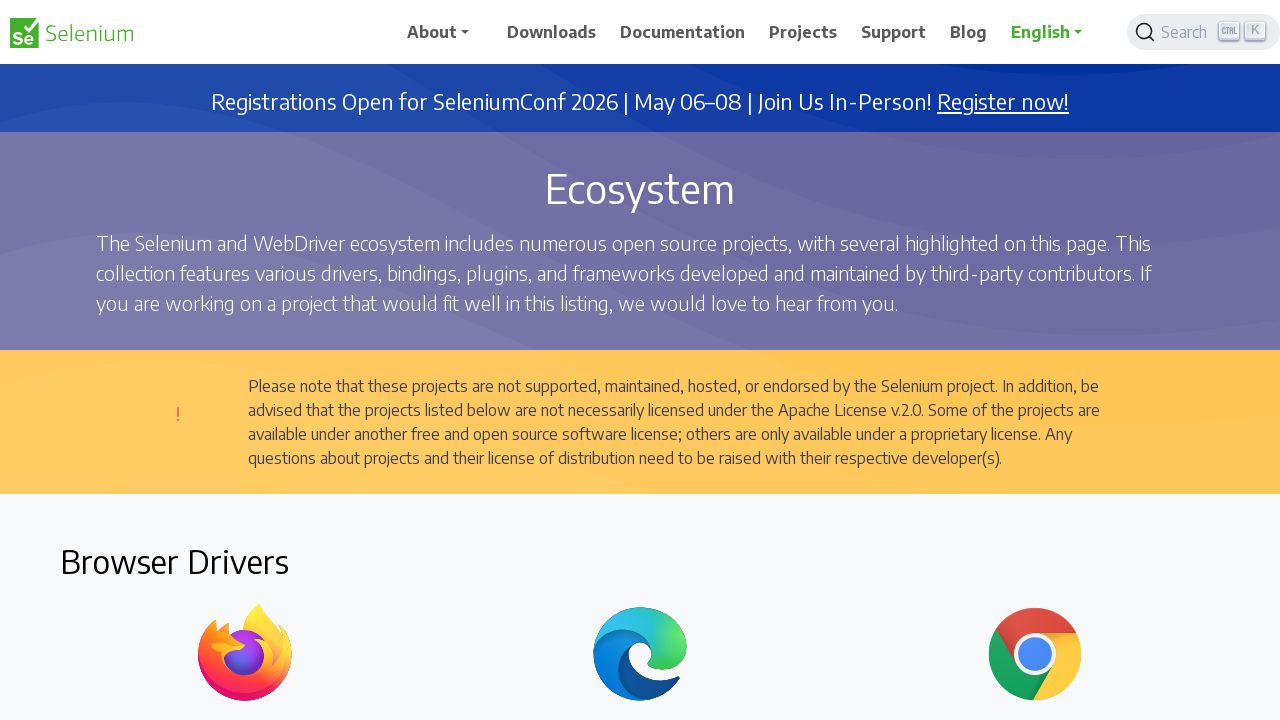